Tests SVG map interaction by locating all state paths in an India map SVG and clicking on the Tripura state element.

Starting URL: https://www.amcharts.com/svg-maps/?map=india

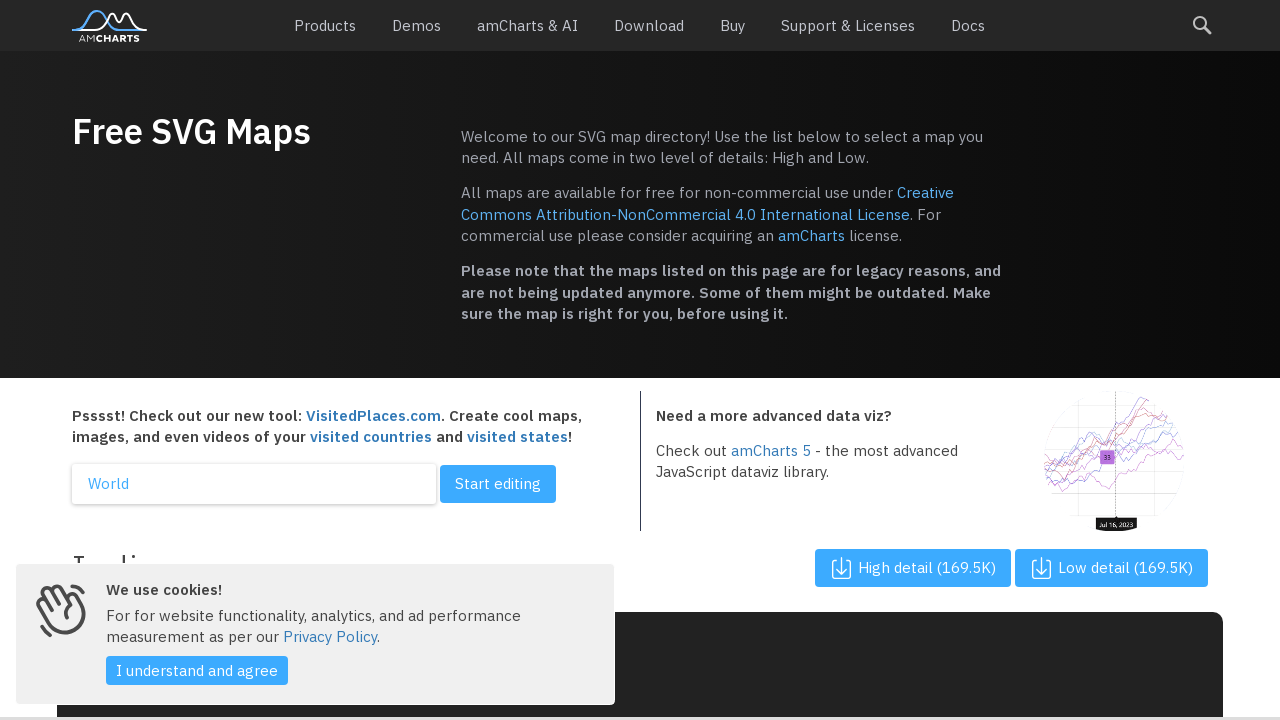

Waited for SVG map to load
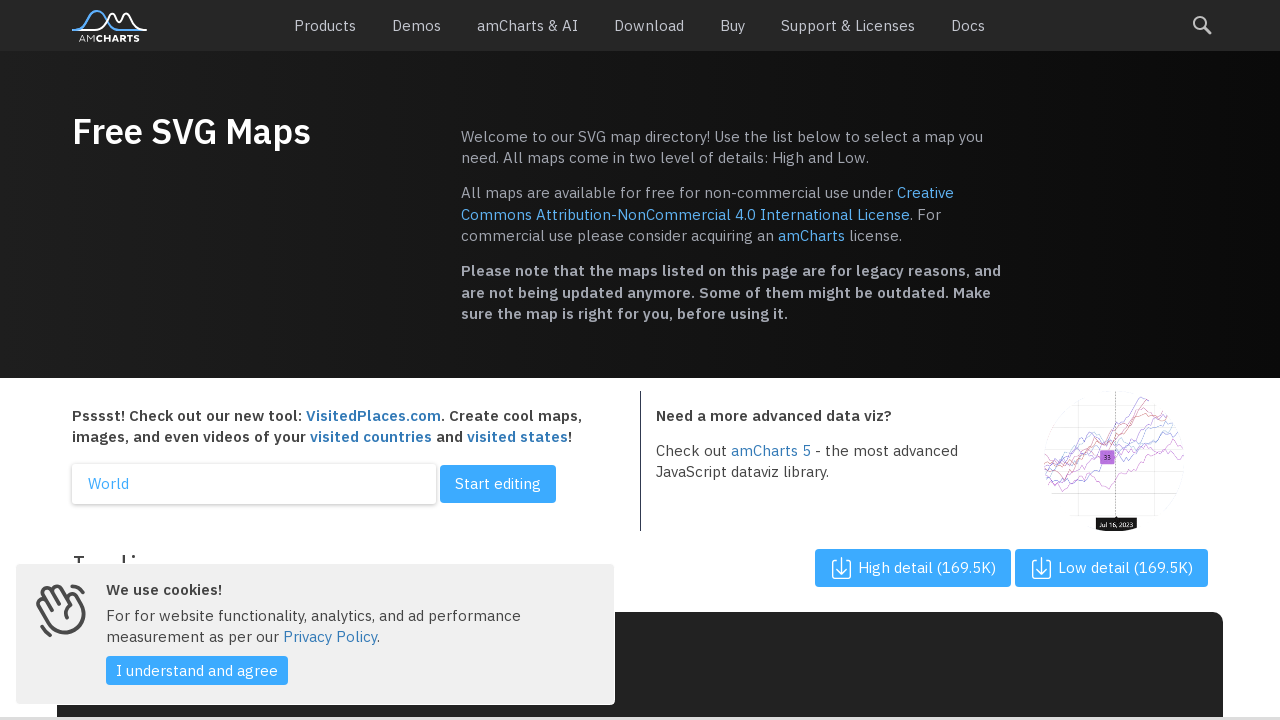

Located all state path elements in the India SVG map
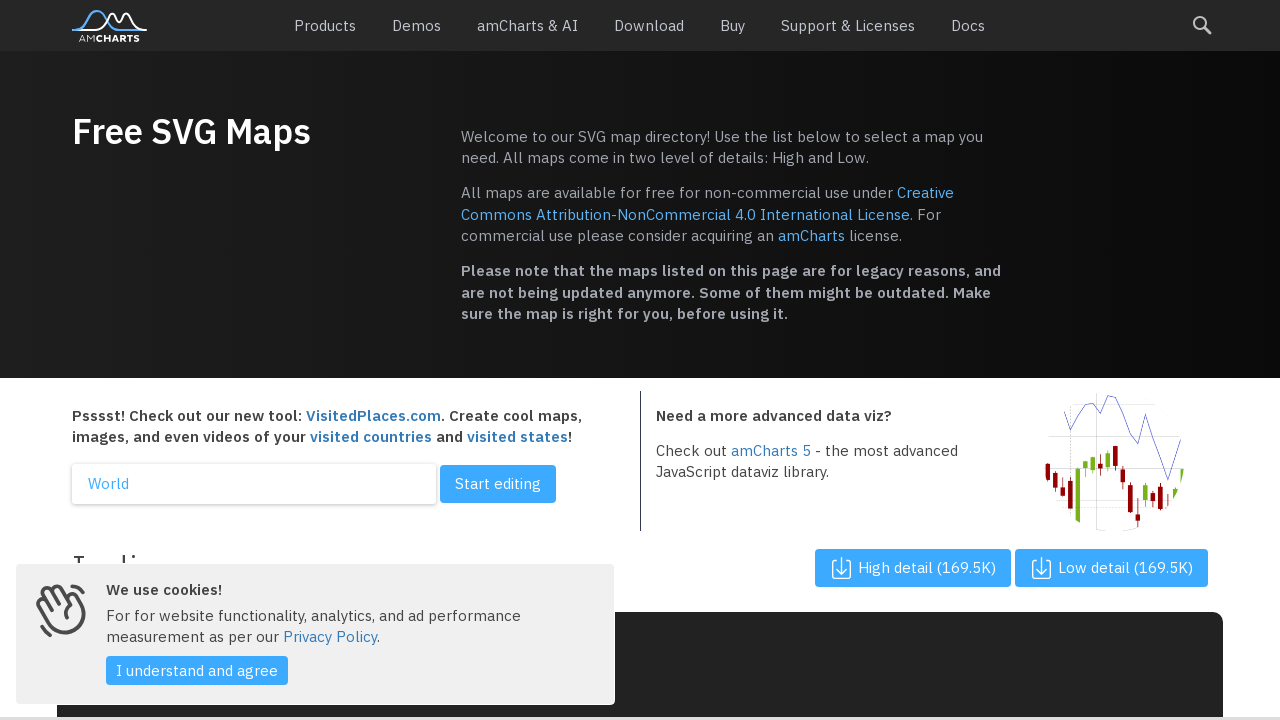

Found 0 state paths in the SVG map
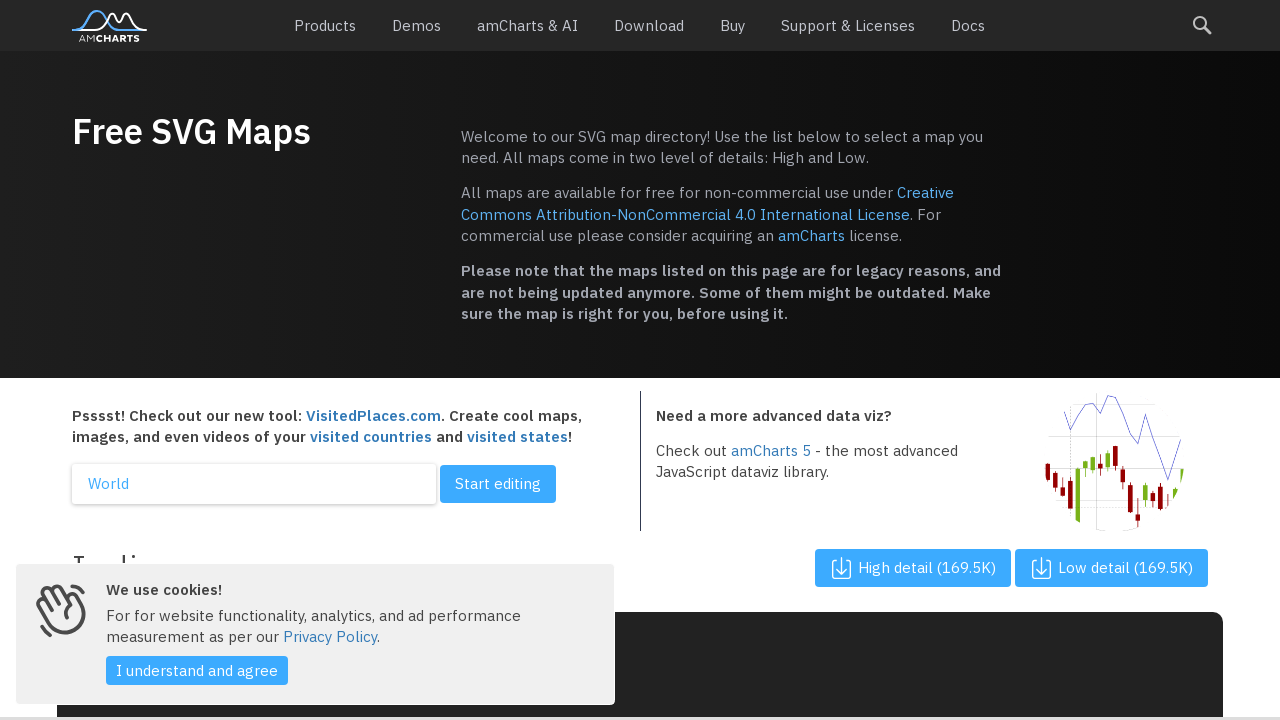

Waited 2 seconds for any resulting action to complete
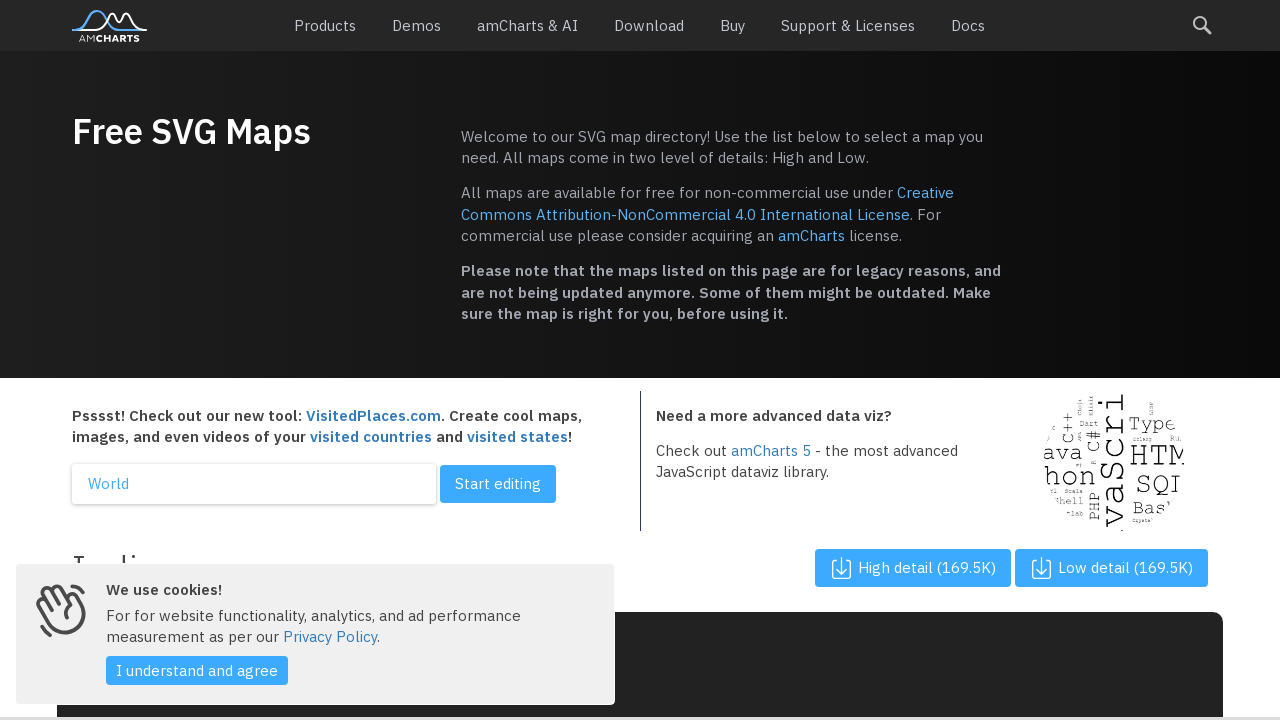

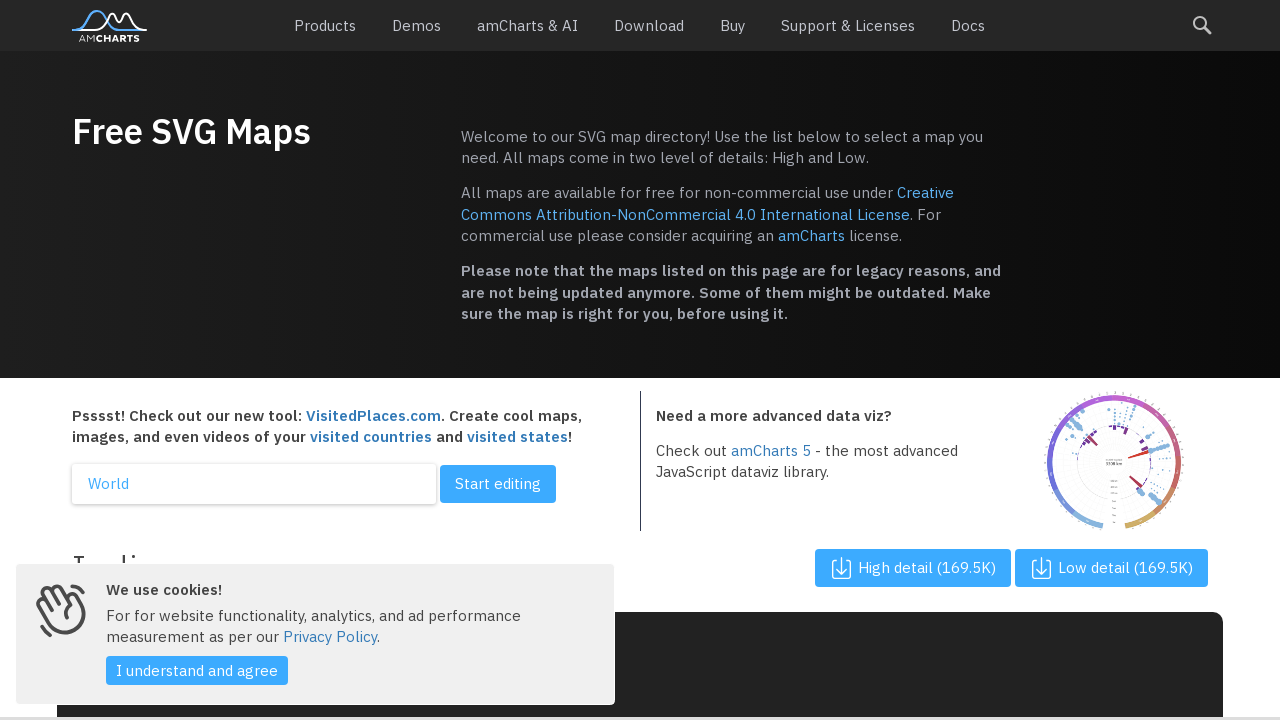